Tests keyboard and mouse actions by entering text in username field, copying it, and pasting it into the password field using keyboard shortcuts

Starting URL: https://www.saucedemo.com

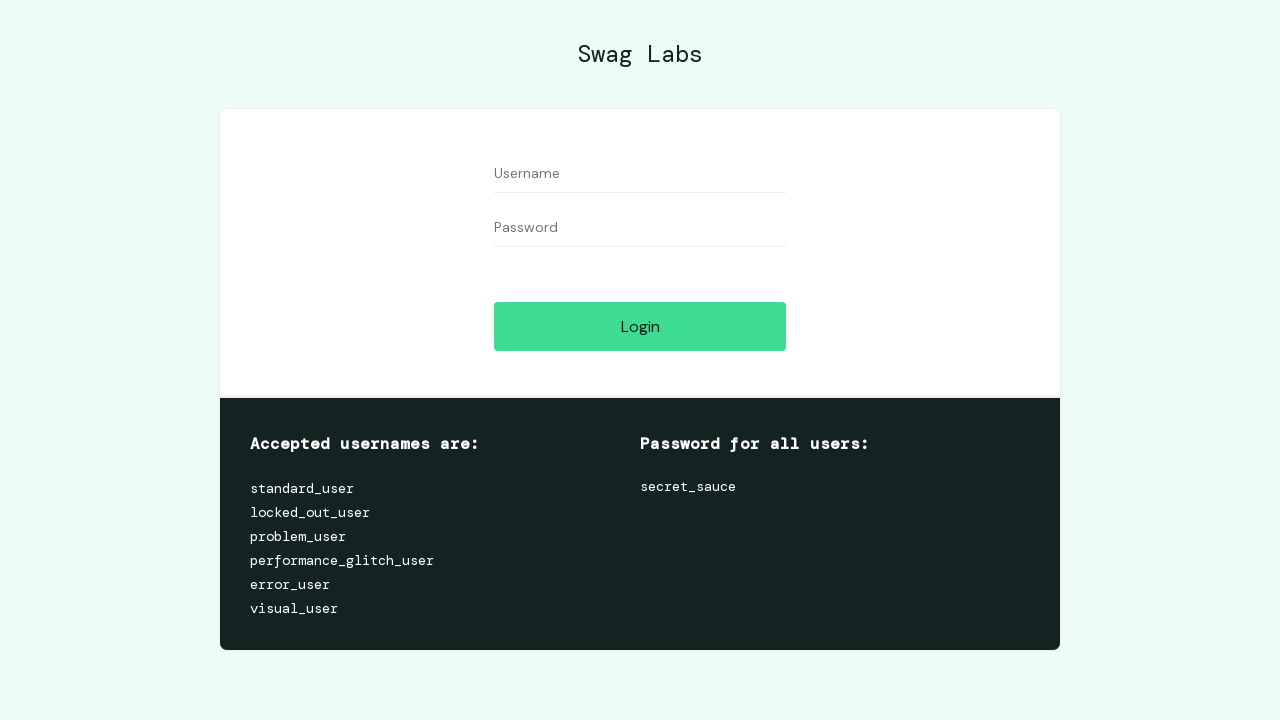

Located username and password input fields
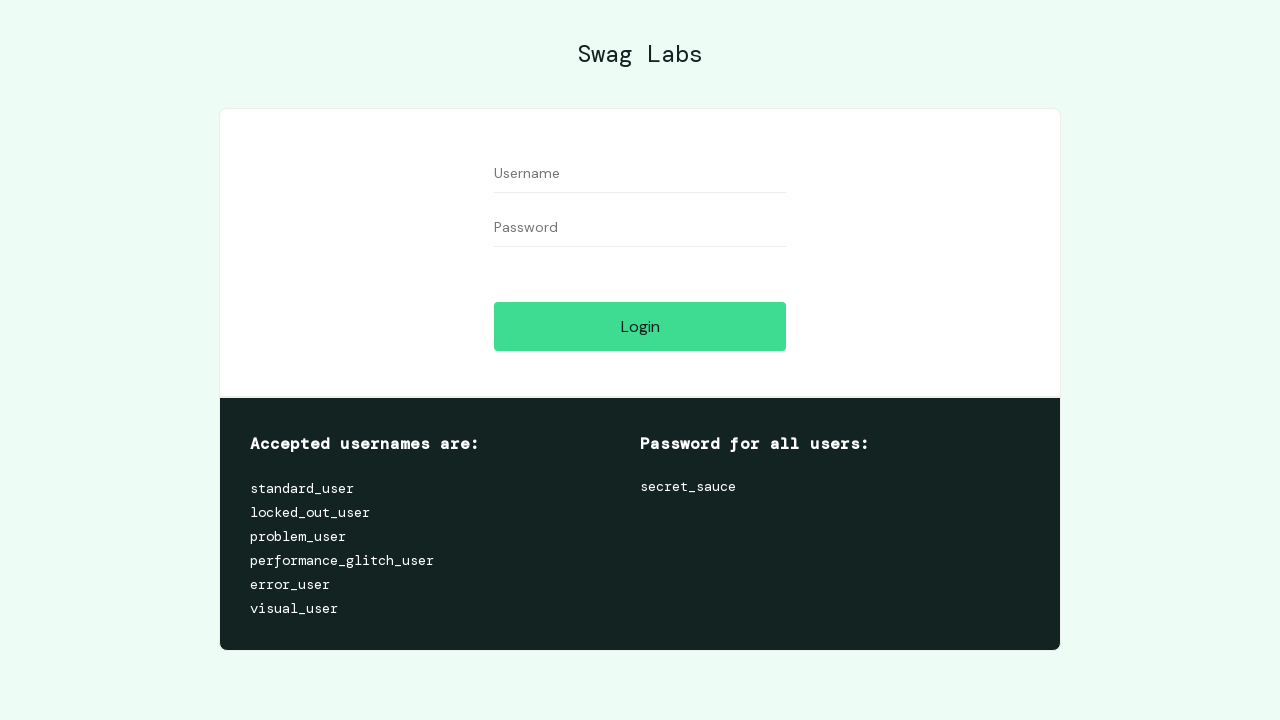

Clicked on username field to focus it at (640, 174) on #user-name
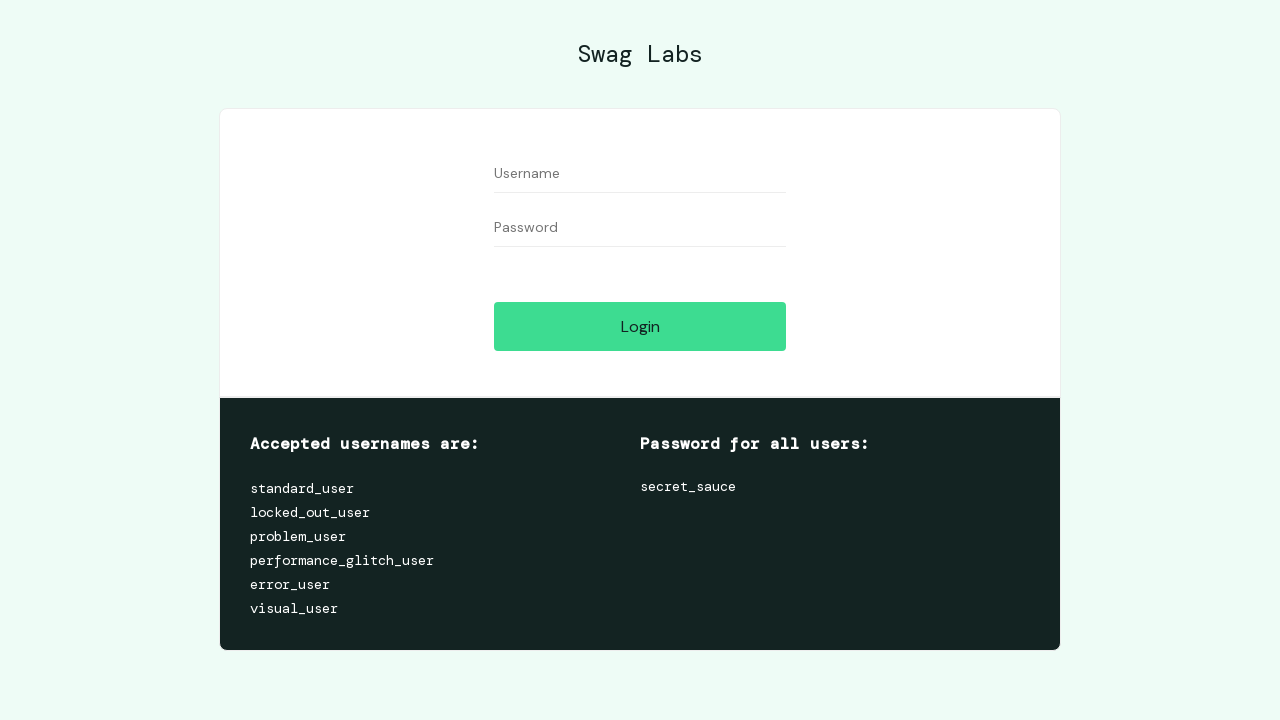

Entered 'standard_user' in username field on #user-name
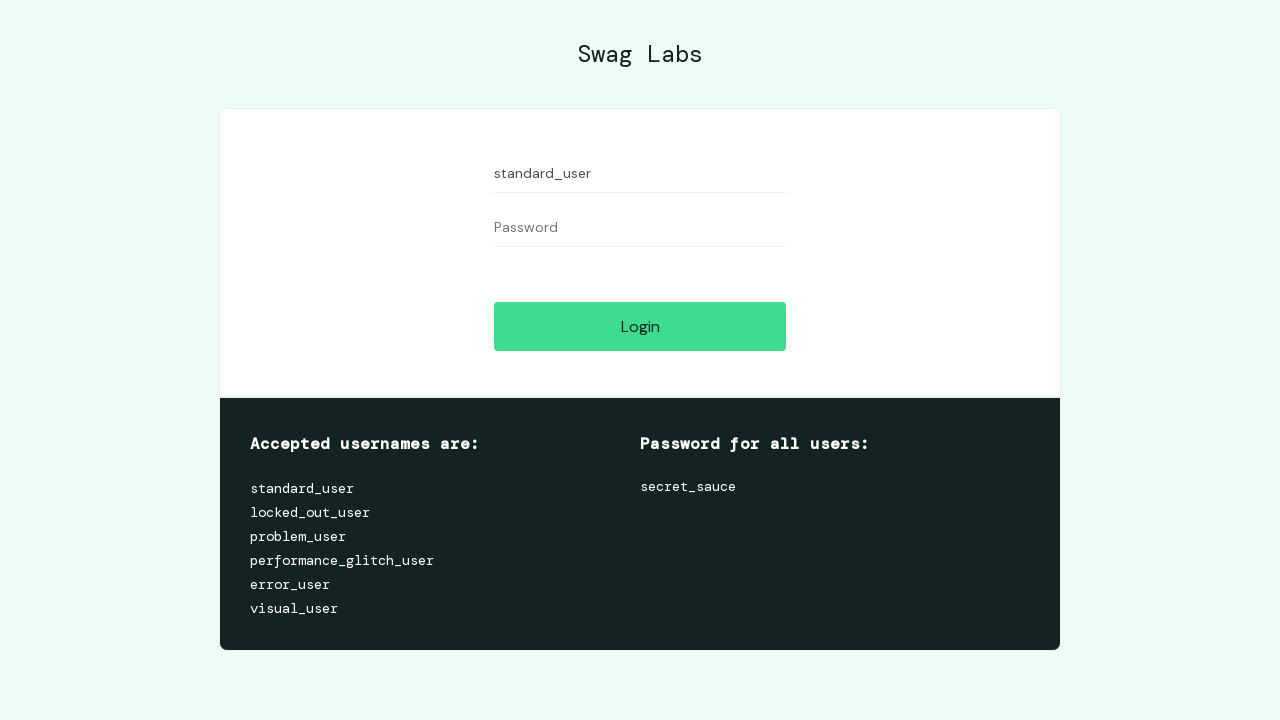

Double-clicked username field to select all text at (640, 174) on #user-name
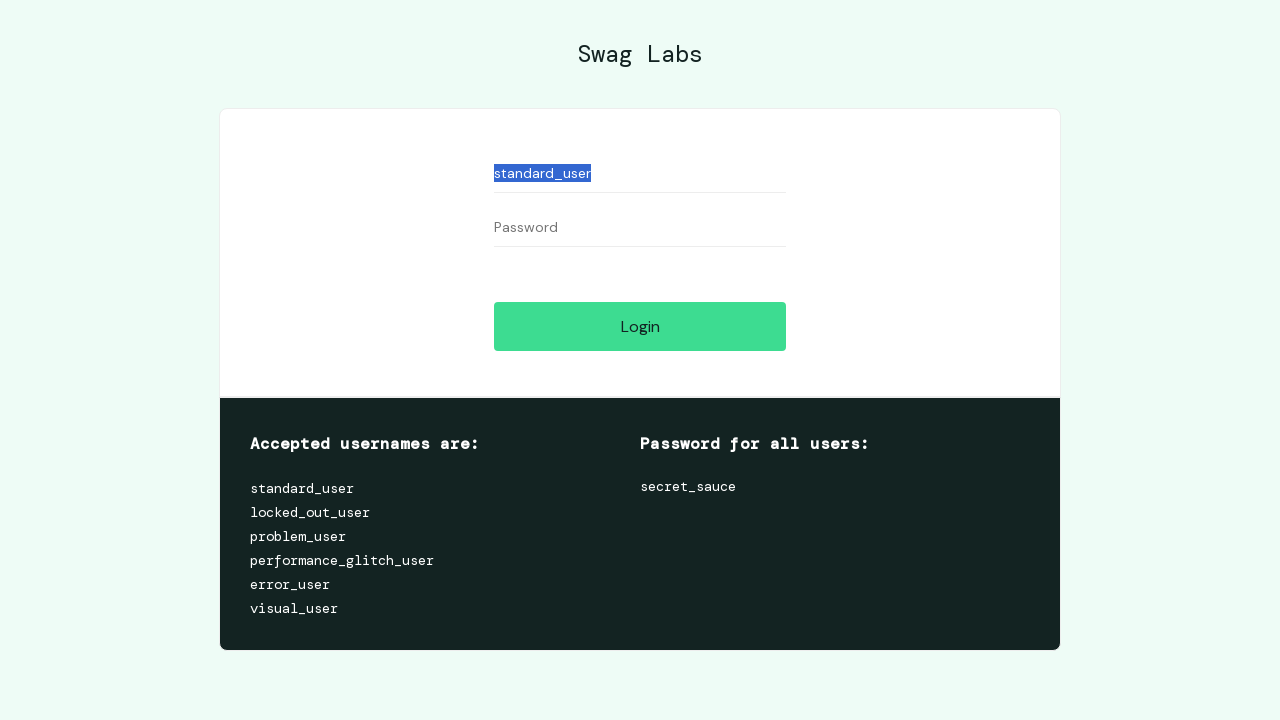

Copied selected username text using Ctrl+C
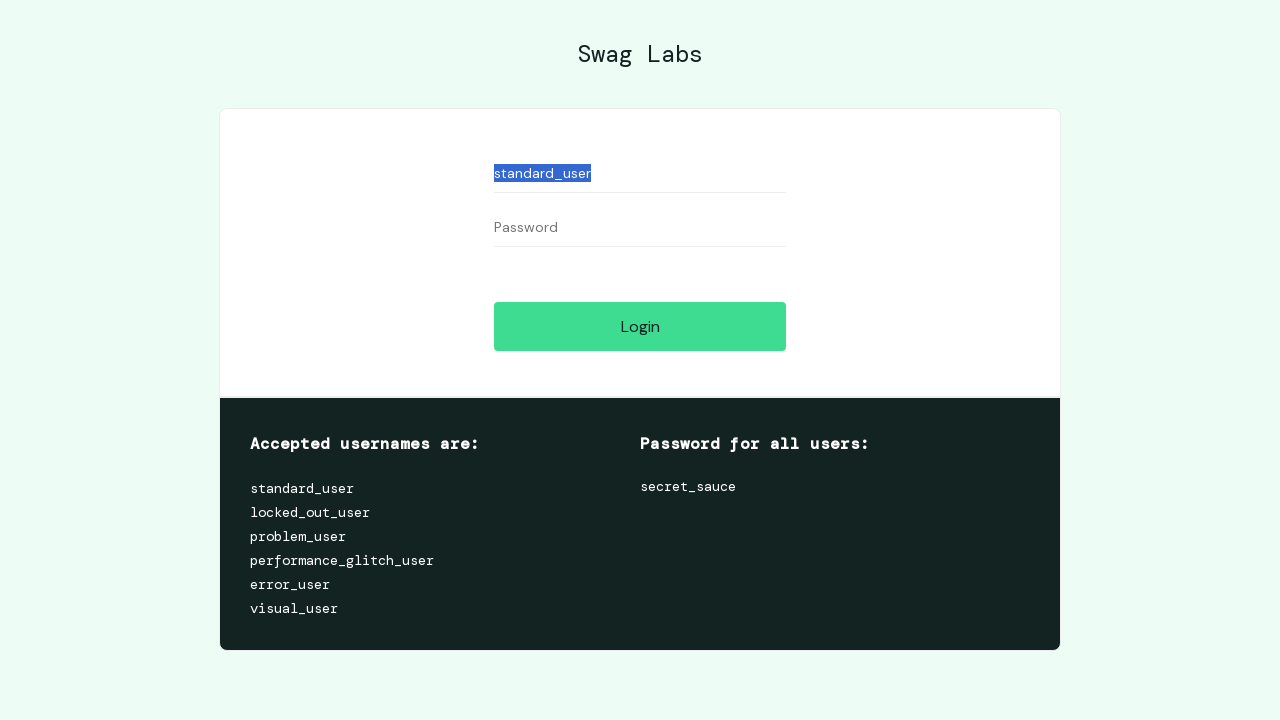

Clicked on password field to focus it at (640, 228) on #password
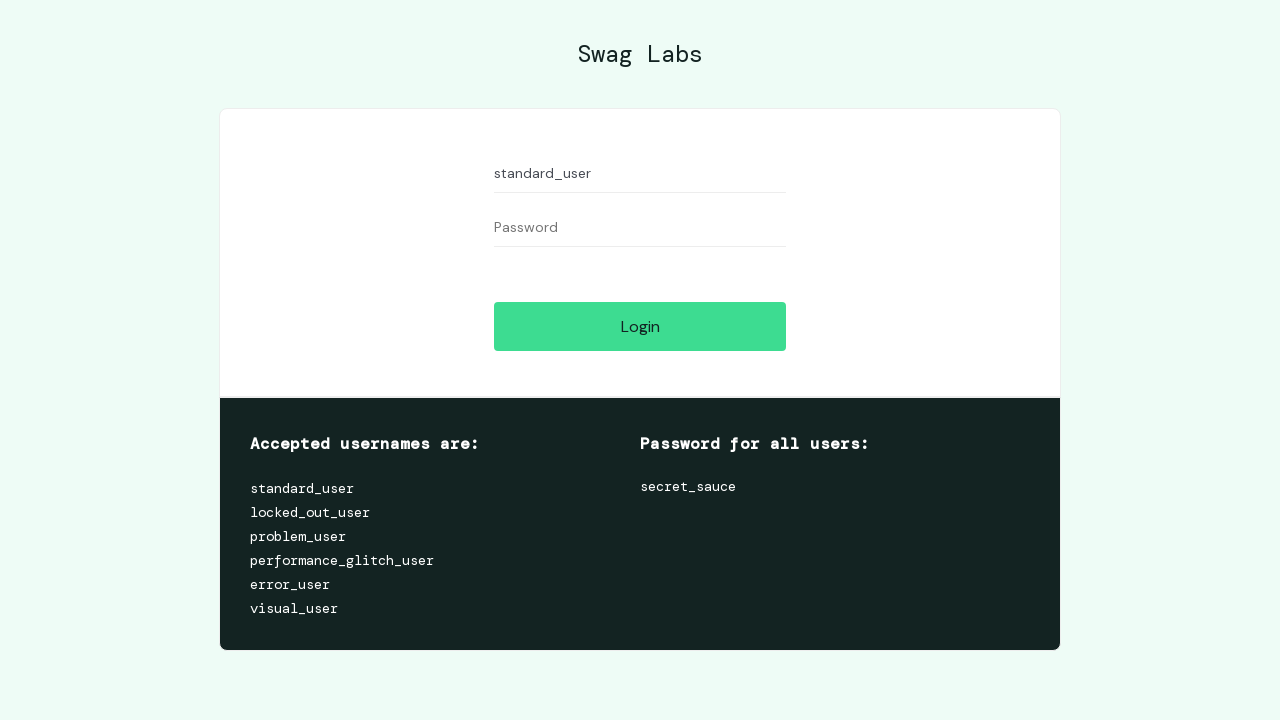

Pasted copied text into password field using Ctrl+V
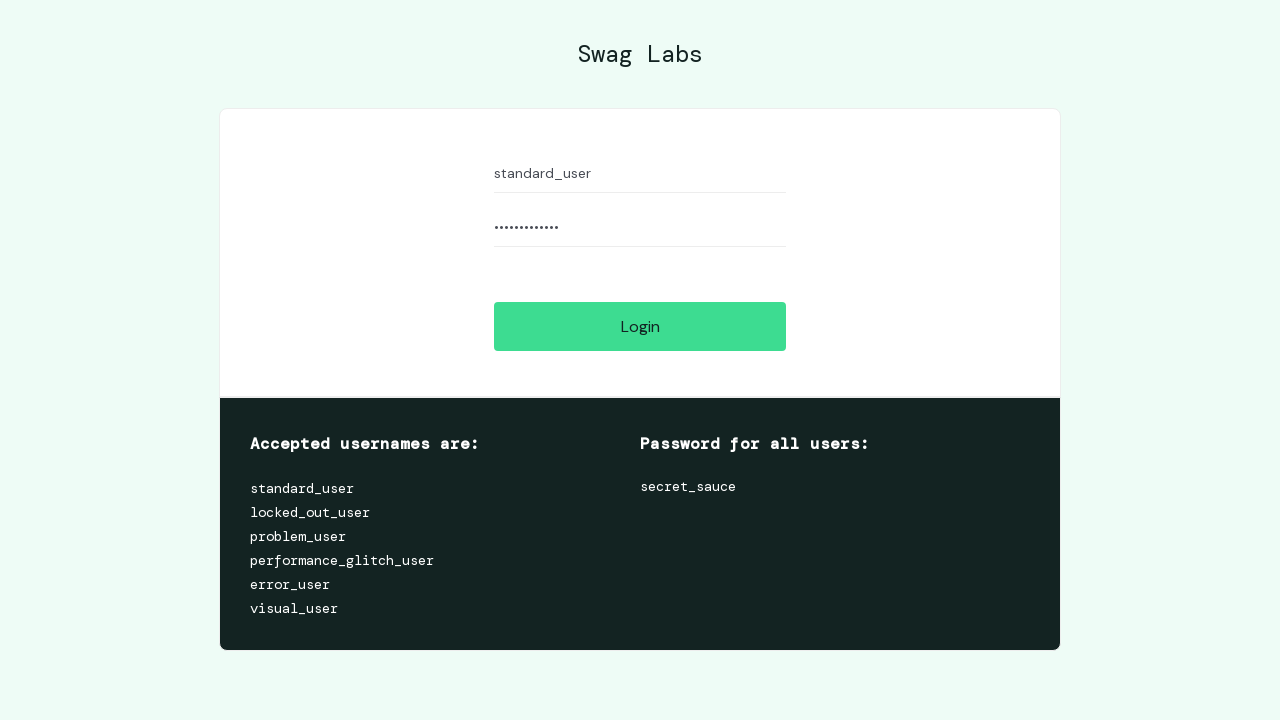

Verified that password field contains 'standard_user' matching the copied username text
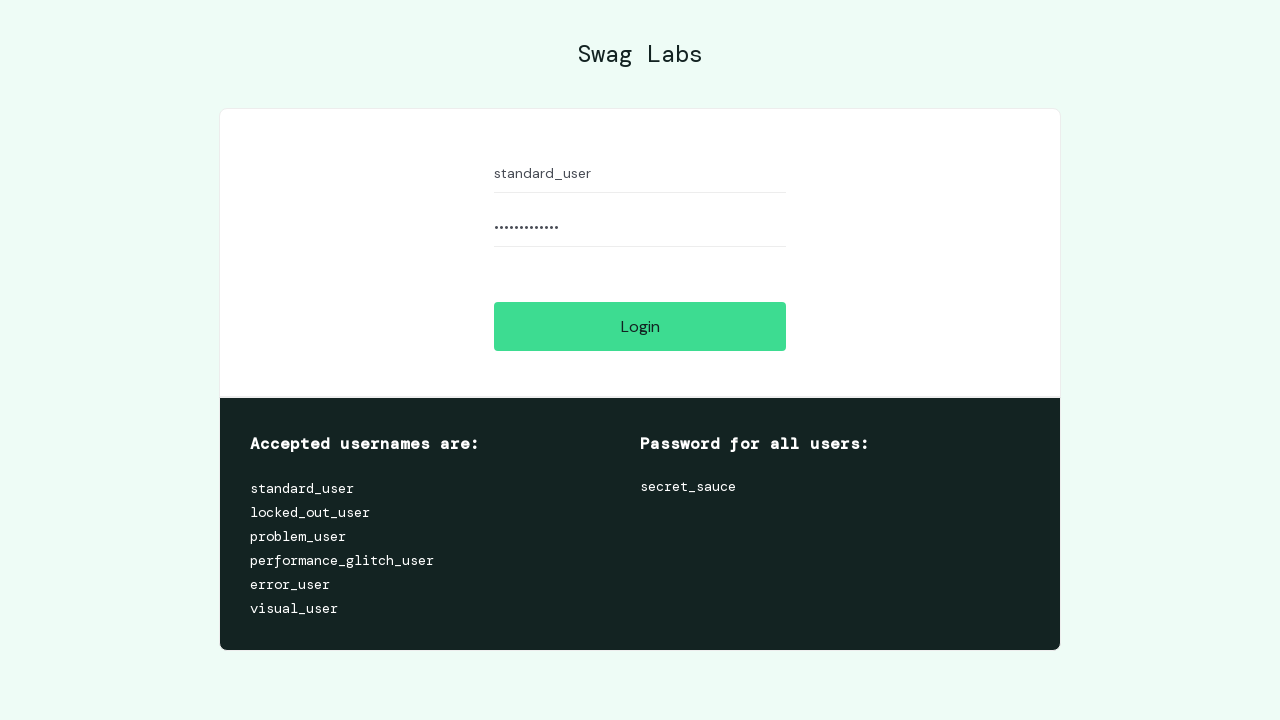

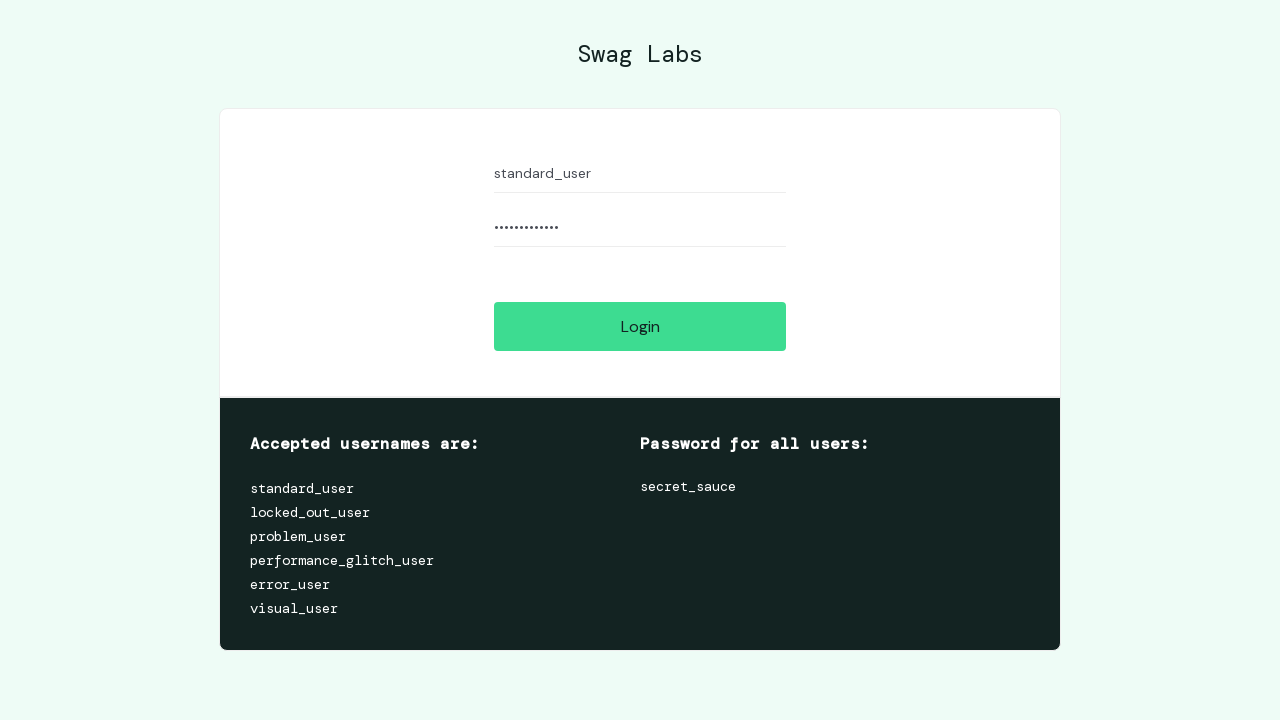